Tests the jQuery UI datepicker widget by clicking on the date input field to open the calendar, then selecting a specific day of the month.

Starting URL: https://jqueryui.com/datepicker/

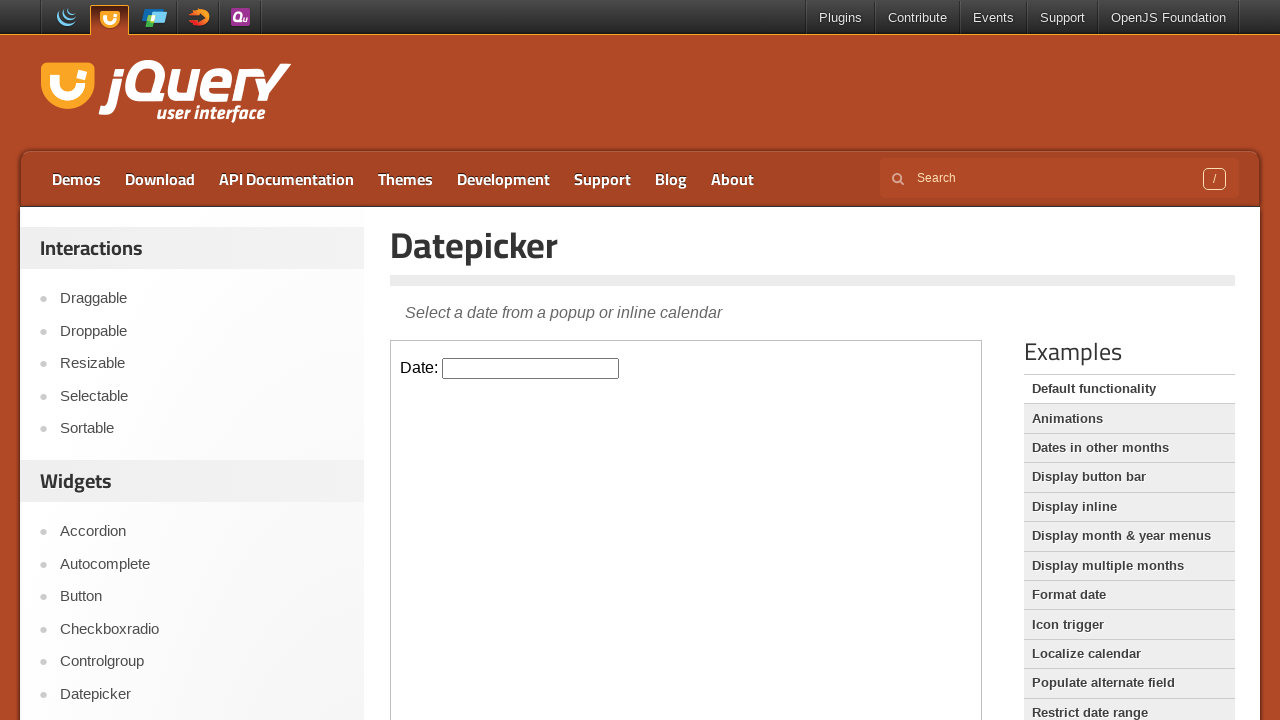

Navigated to jQuery UI datepicker demo page
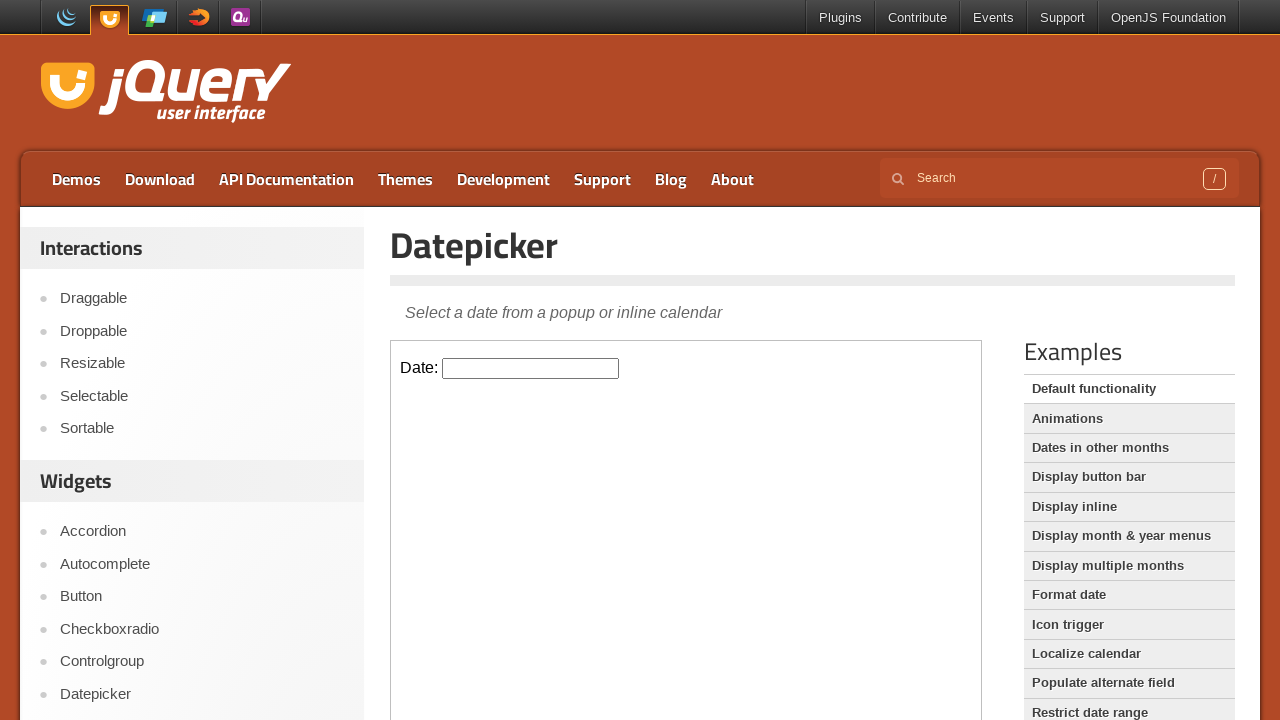

Located demo iframe for datepicker widget
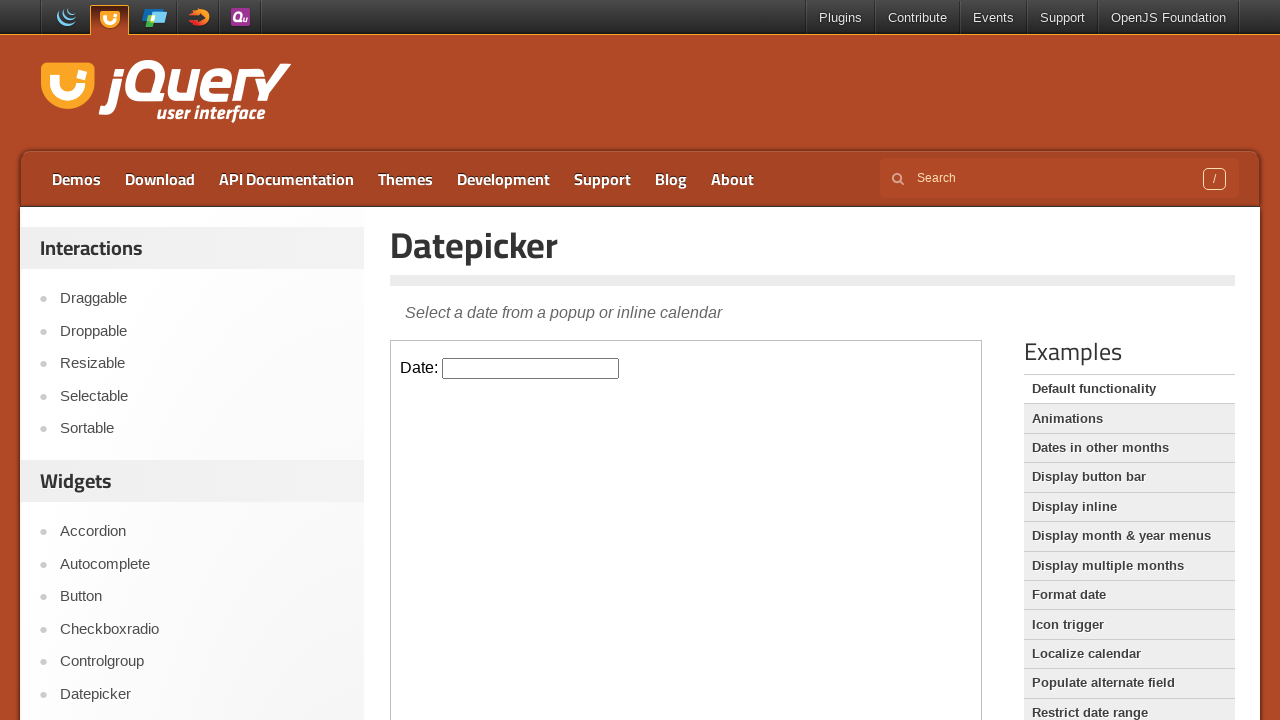

Clicked on datepicker input field to open calendar at (531, 368) on iframe.demo-frame >> internal:control=enter-frame >> #datepicker
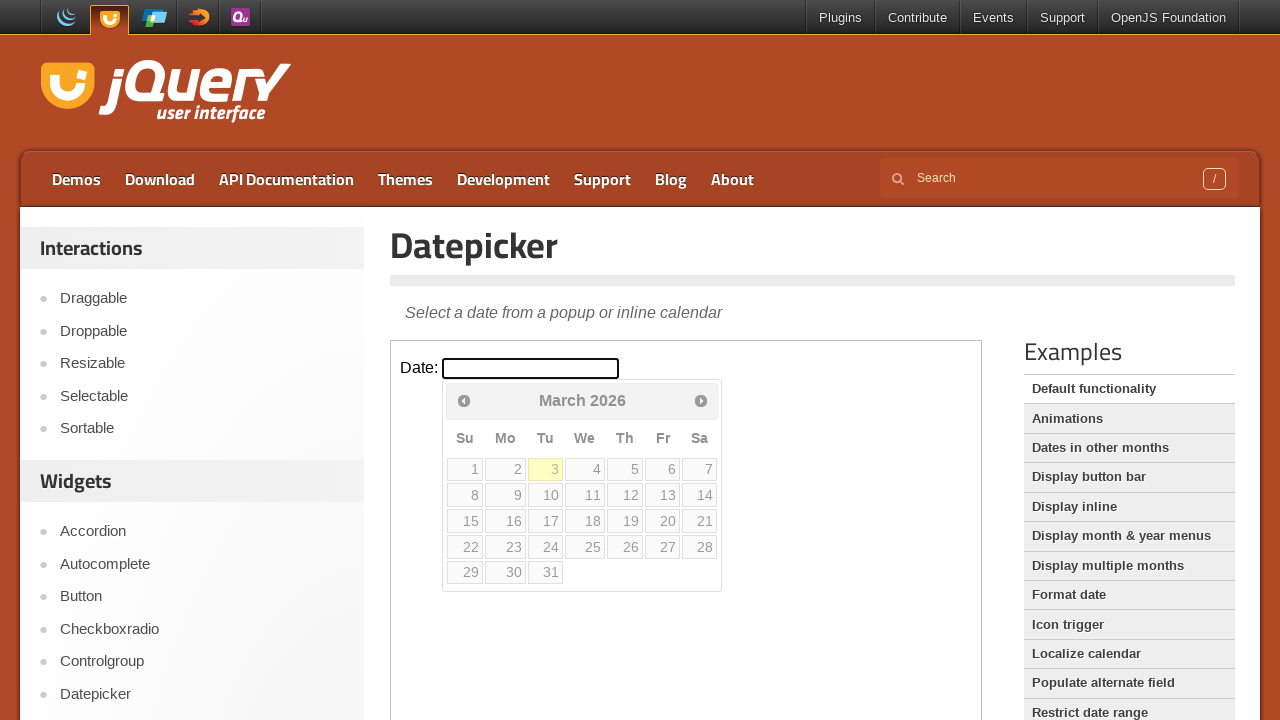

Selected day 15 from the calendar at (465, 521) on iframe.demo-frame >> internal:control=enter-frame >> //table[@class='ui-datepick
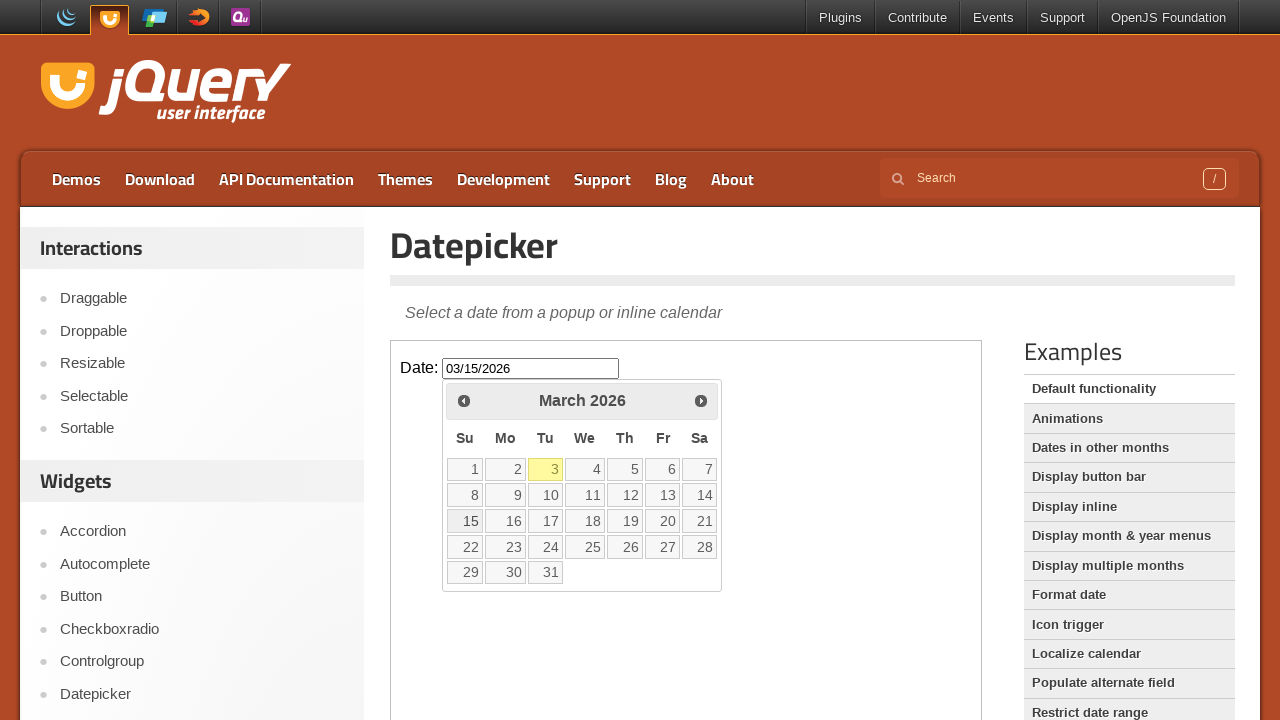

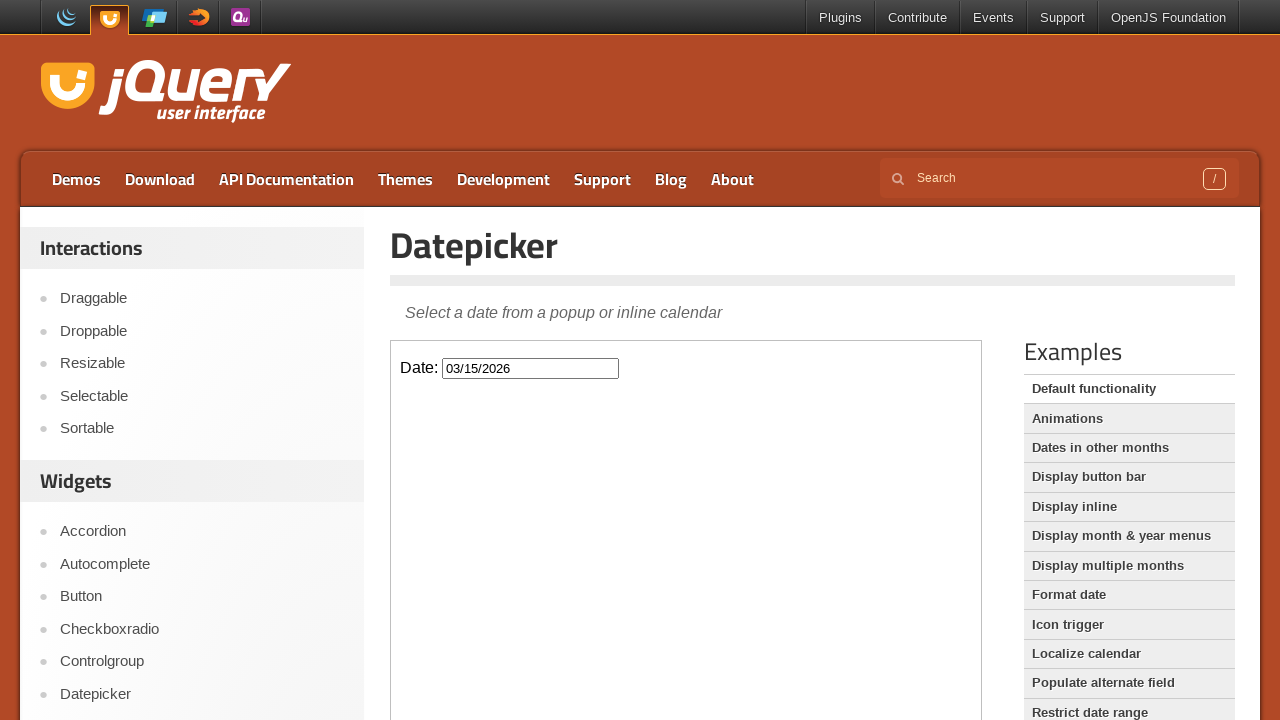